Tests Lazada search functionality by searching for "samsung" products

Starting URL: https://www.lazada.com.ph/

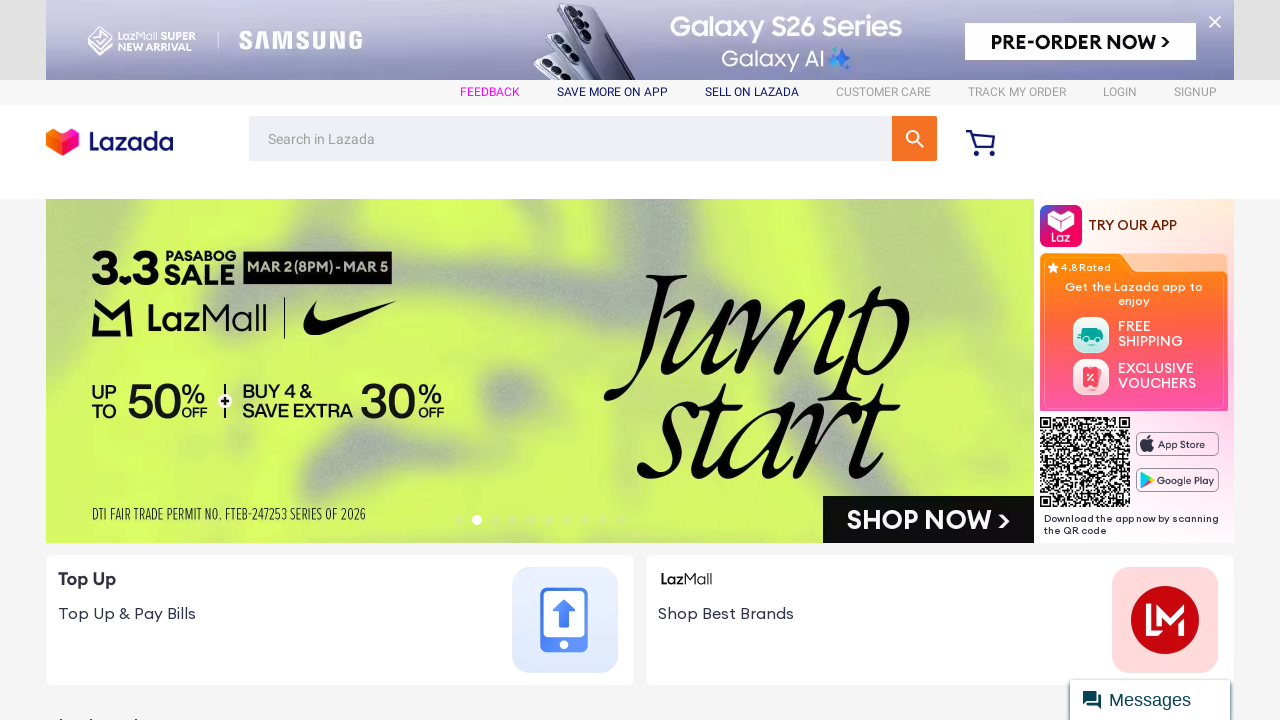

Filled search field with 'samsung' on #q
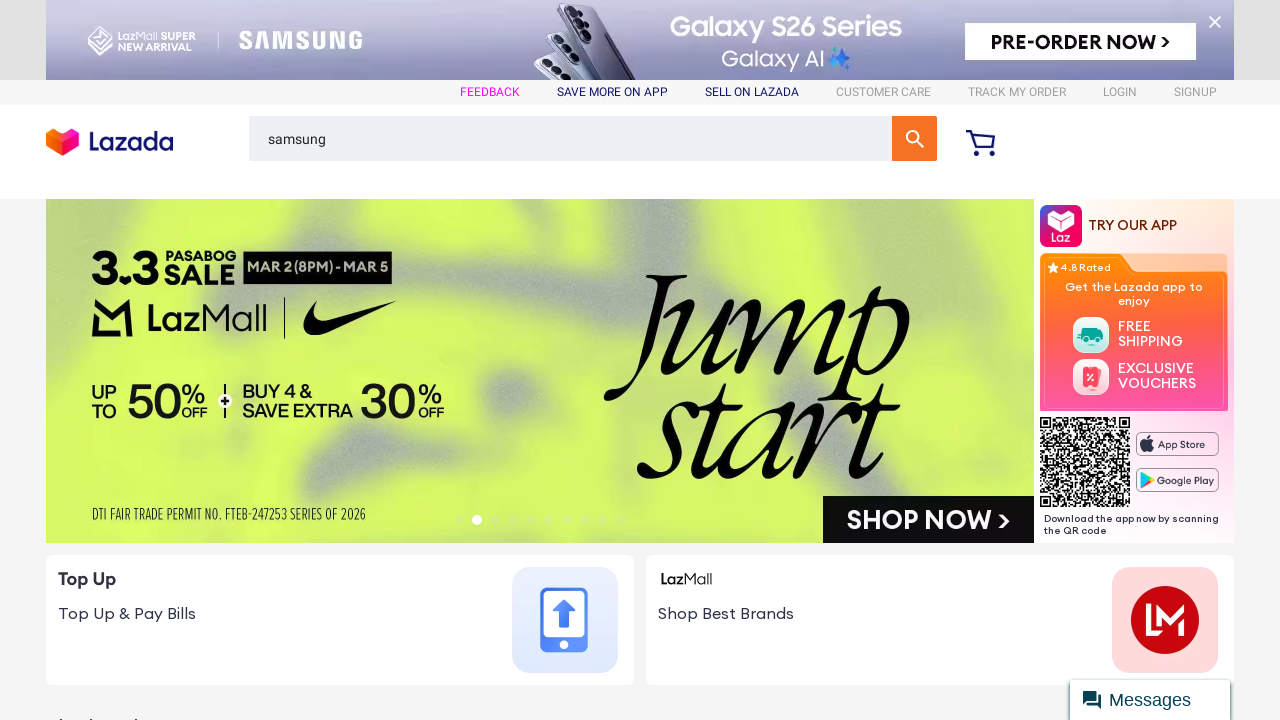

Clicked search button to search for samsung products at (914, 138) on a[class^='search']
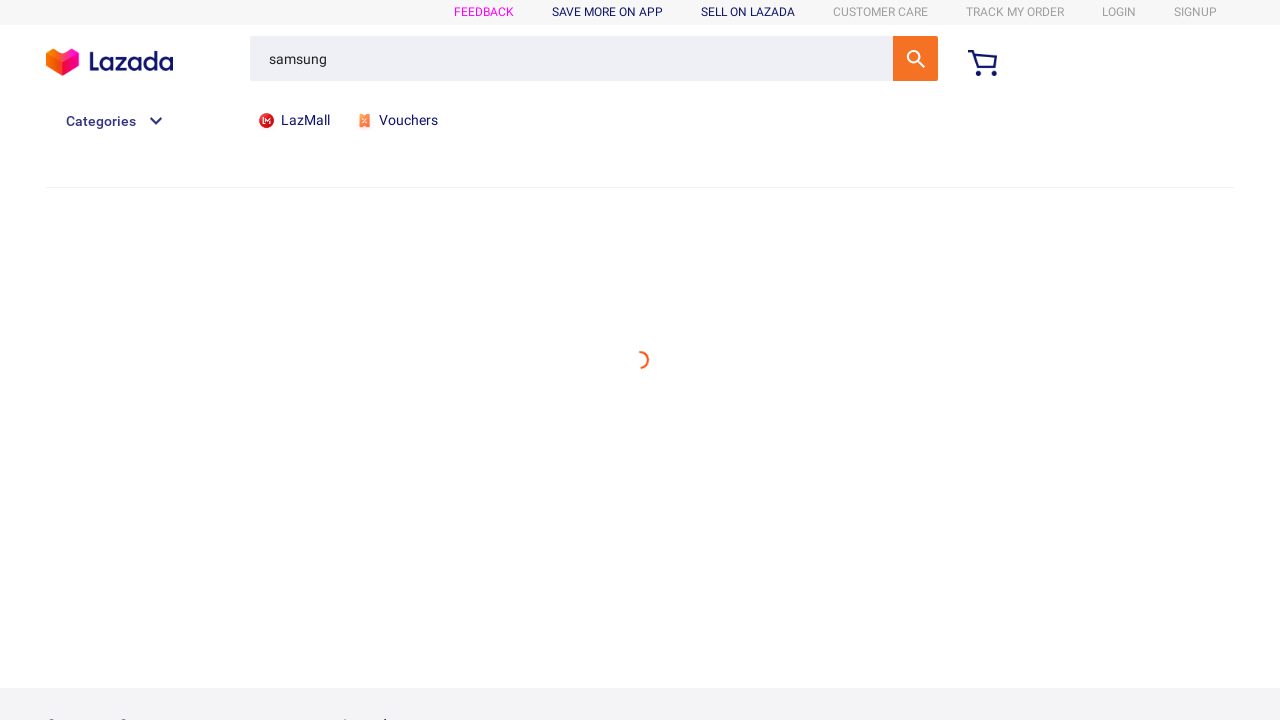

Search results page loaded
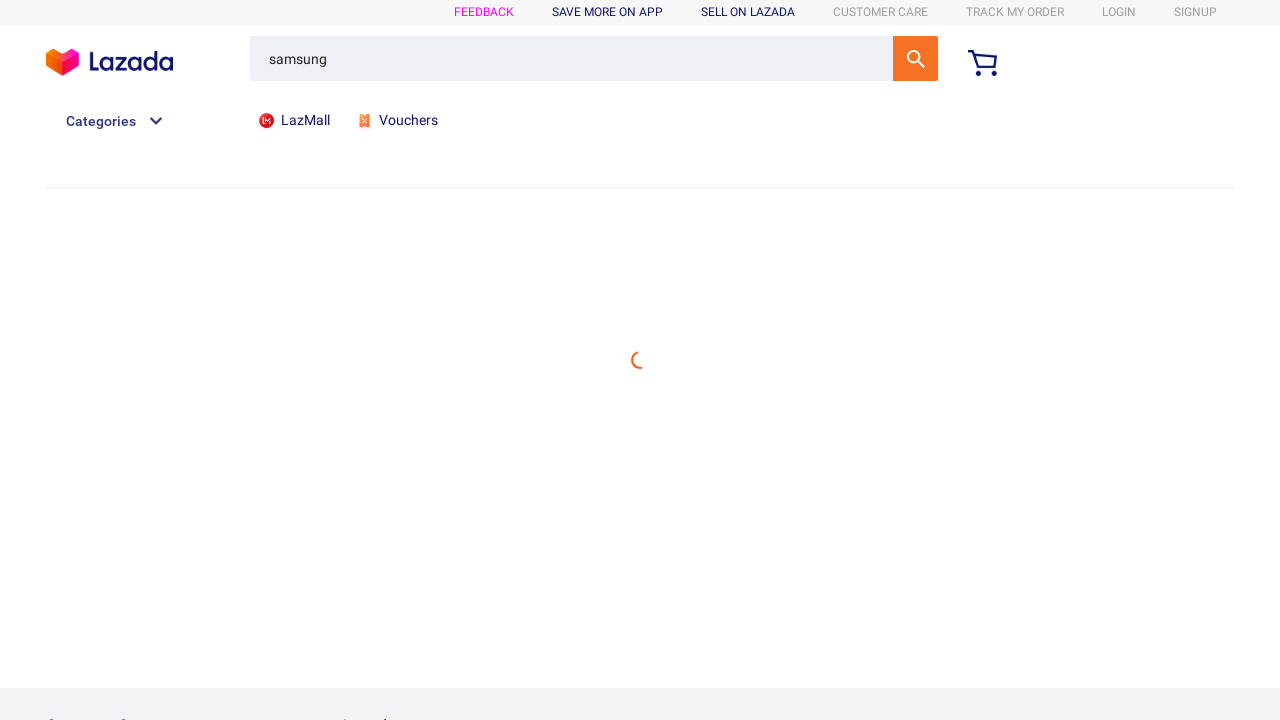

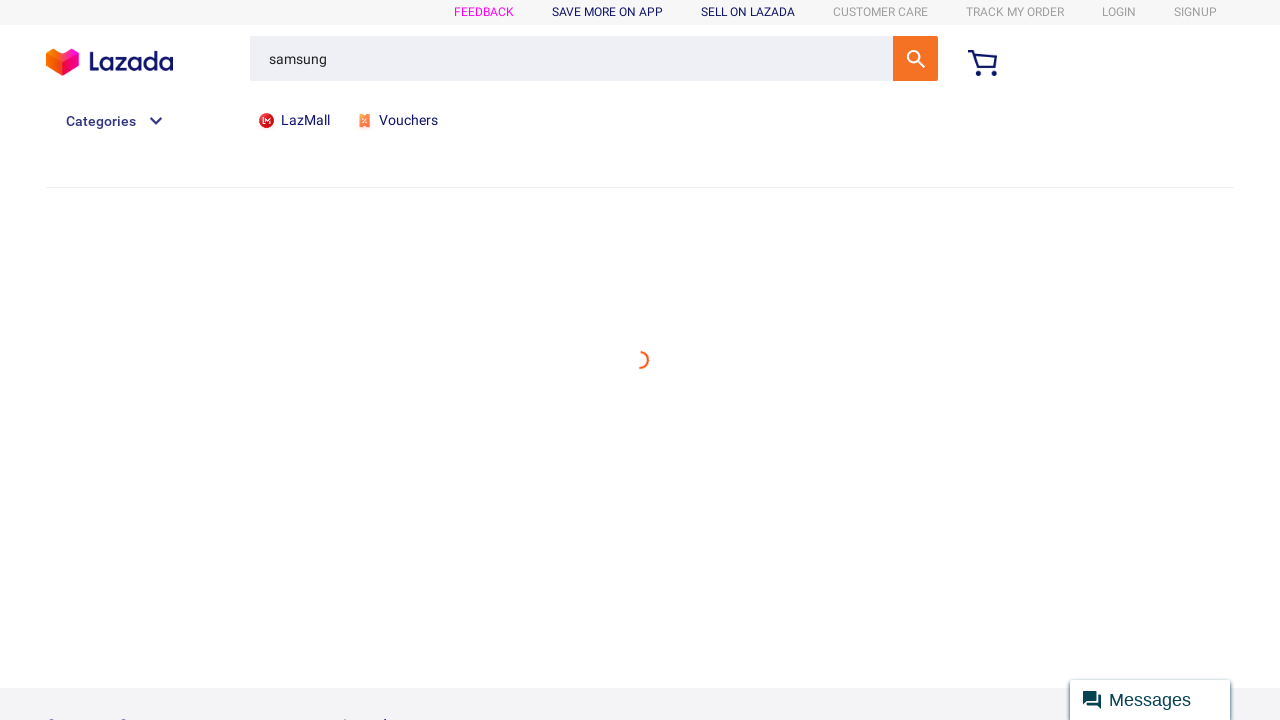